Tests editing a todo item by double-clicking and entering new text

Starting URL: https://demo.playwright.dev/todomvc

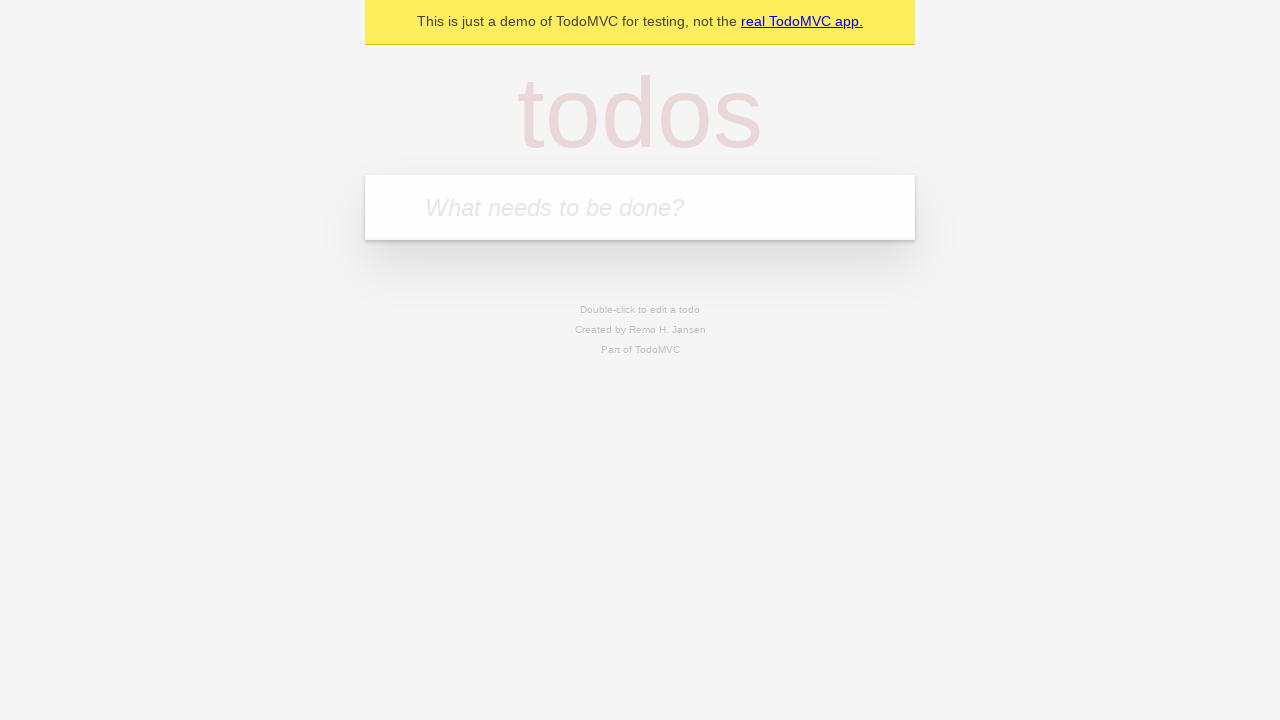

Filled todo input with 'buy some cheese' on internal:attr=[placeholder="What needs to be done?"i]
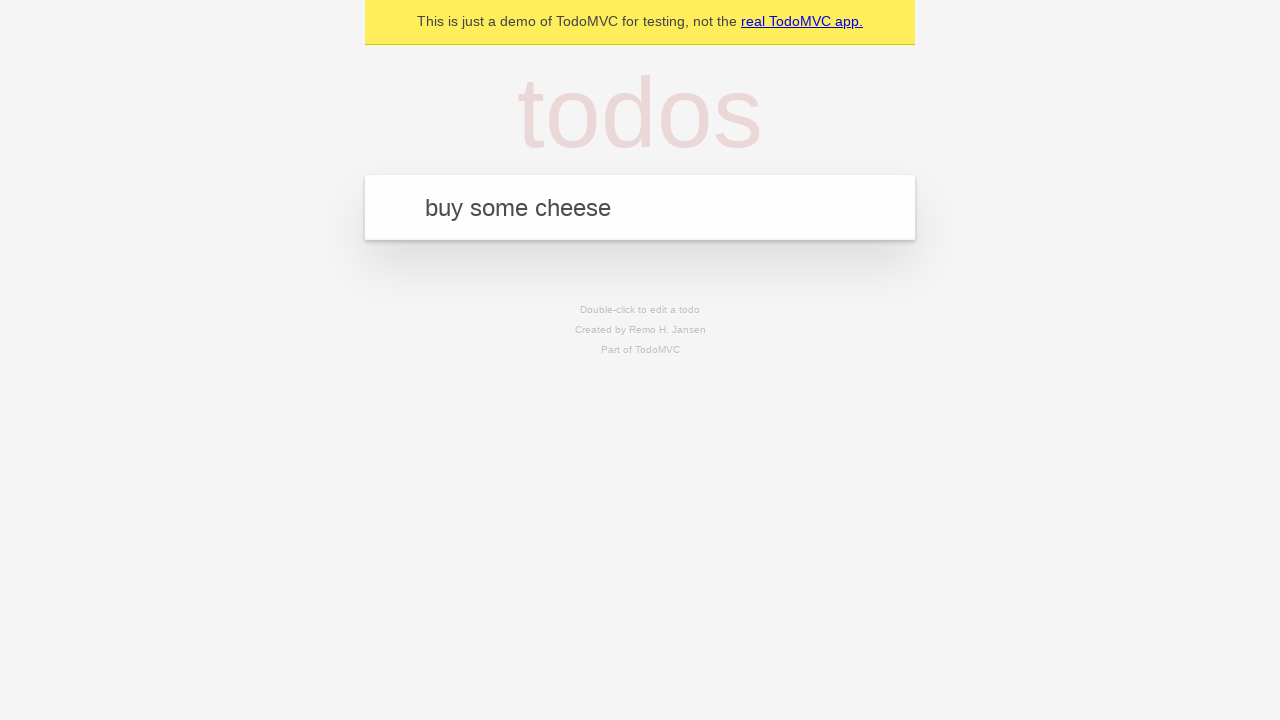

Pressed Enter to create first todo item on internal:attr=[placeholder="What needs to be done?"i]
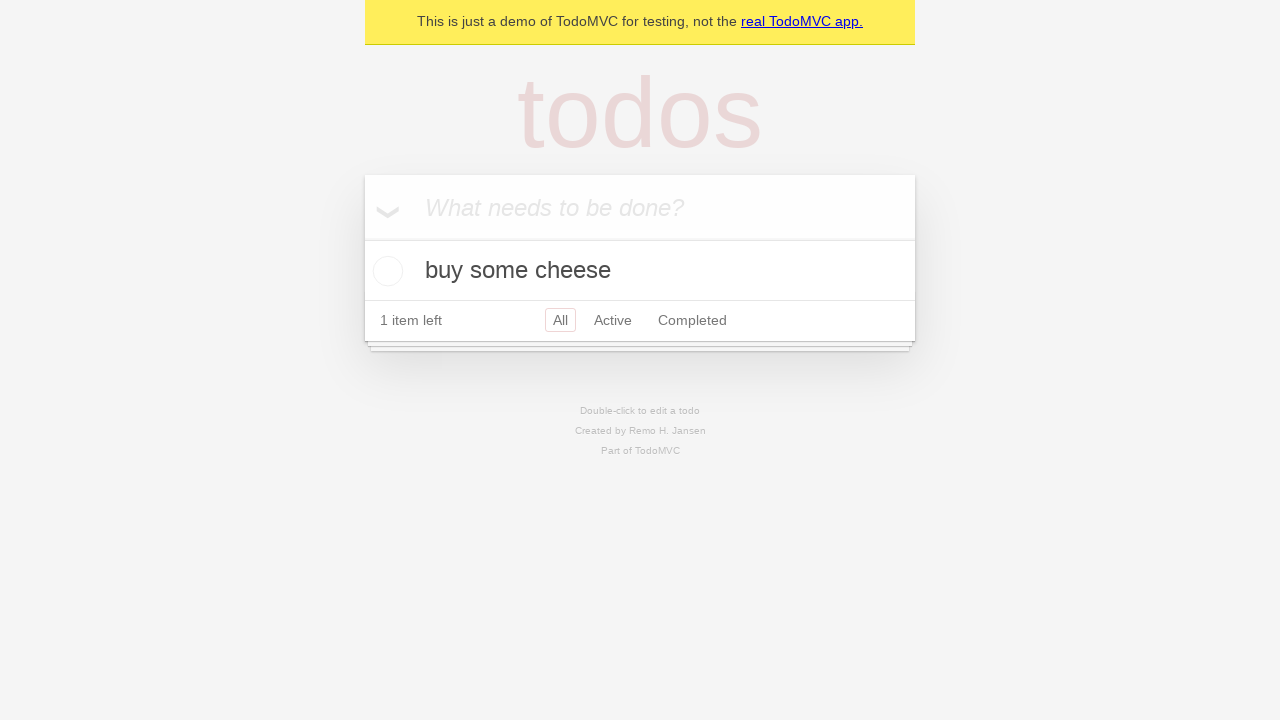

Filled todo input with 'feed the cat' on internal:attr=[placeholder="What needs to be done?"i]
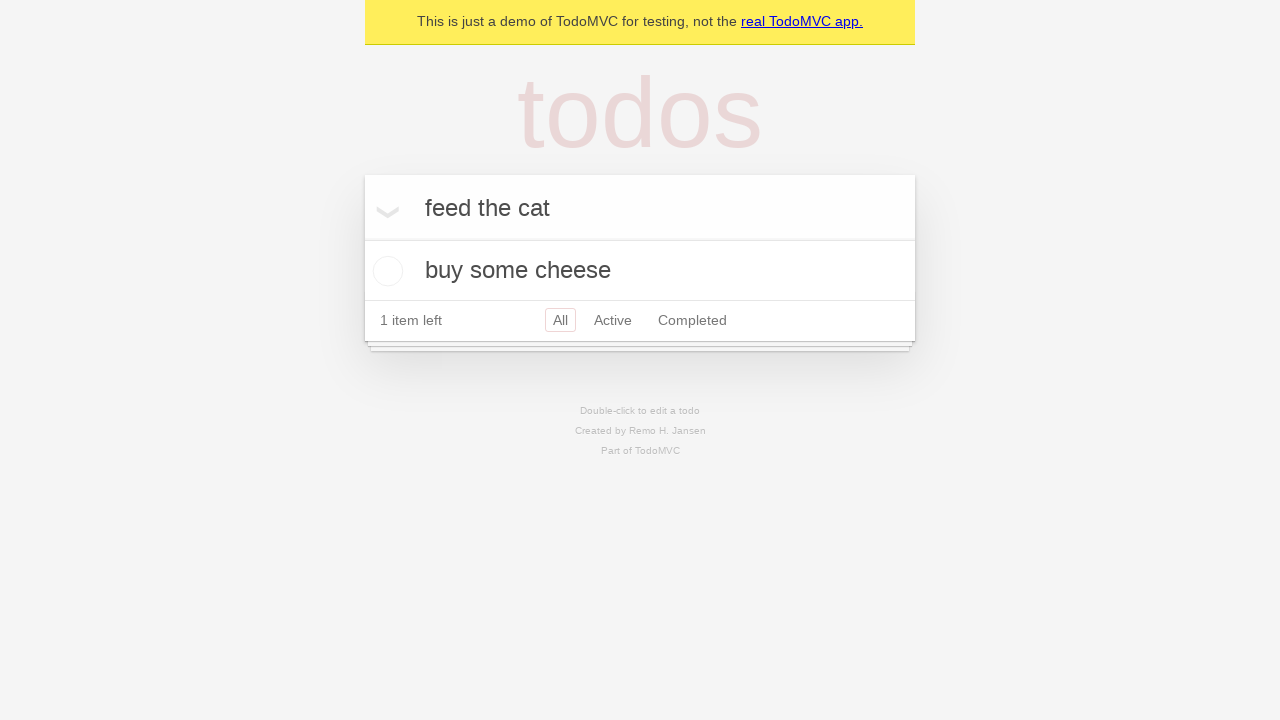

Pressed Enter to create second todo item on internal:attr=[placeholder="What needs to be done?"i]
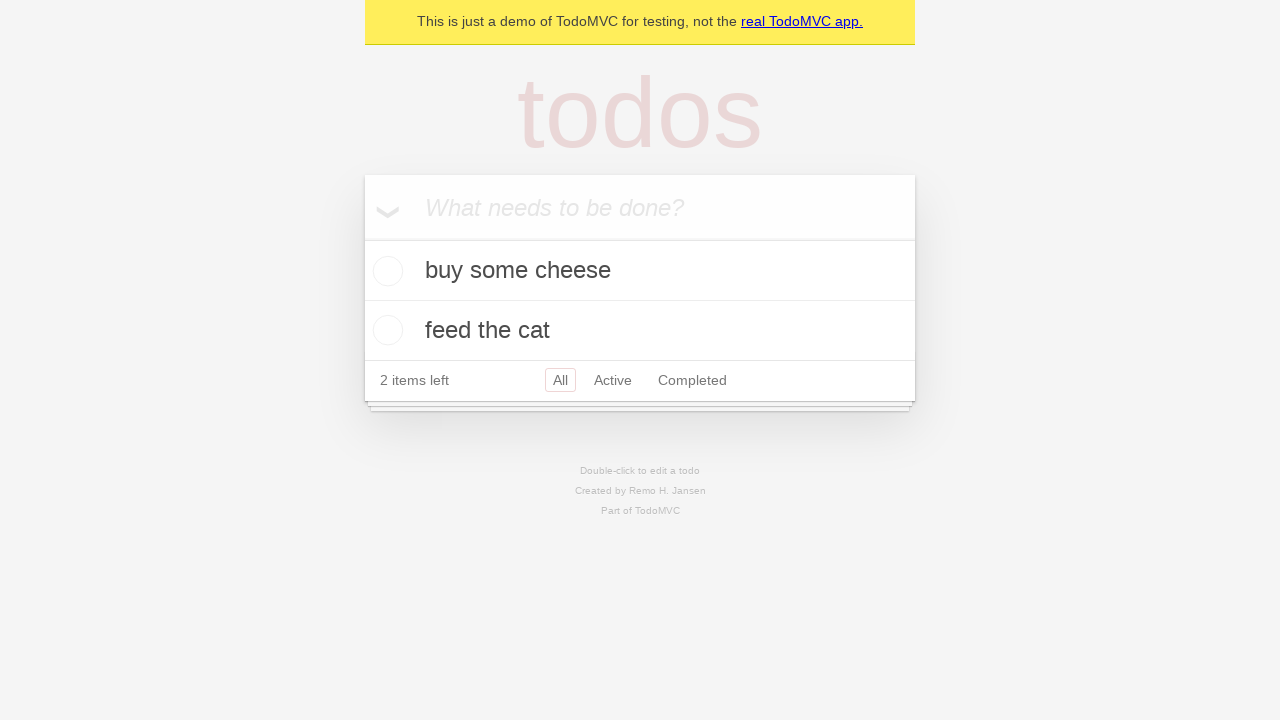

Filled todo input with 'book a doctors appointment' on internal:attr=[placeholder="What needs to be done?"i]
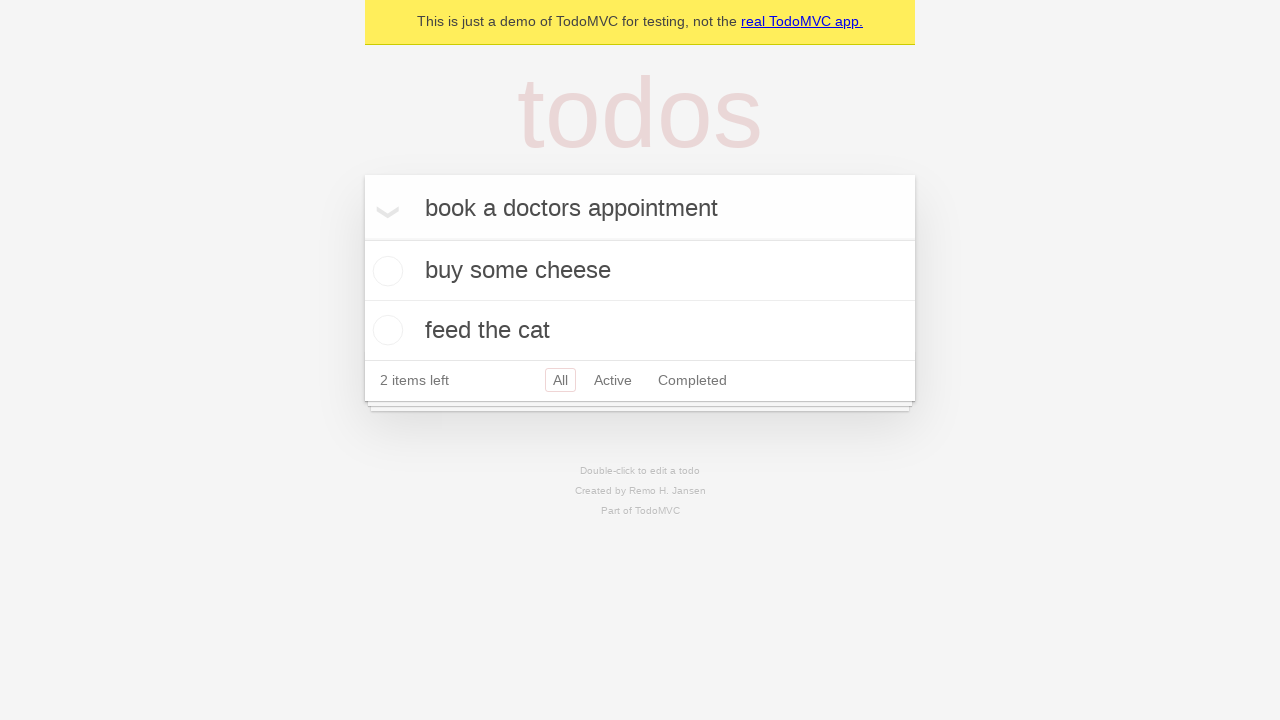

Pressed Enter to create third todo item on internal:attr=[placeholder="What needs to be done?"i]
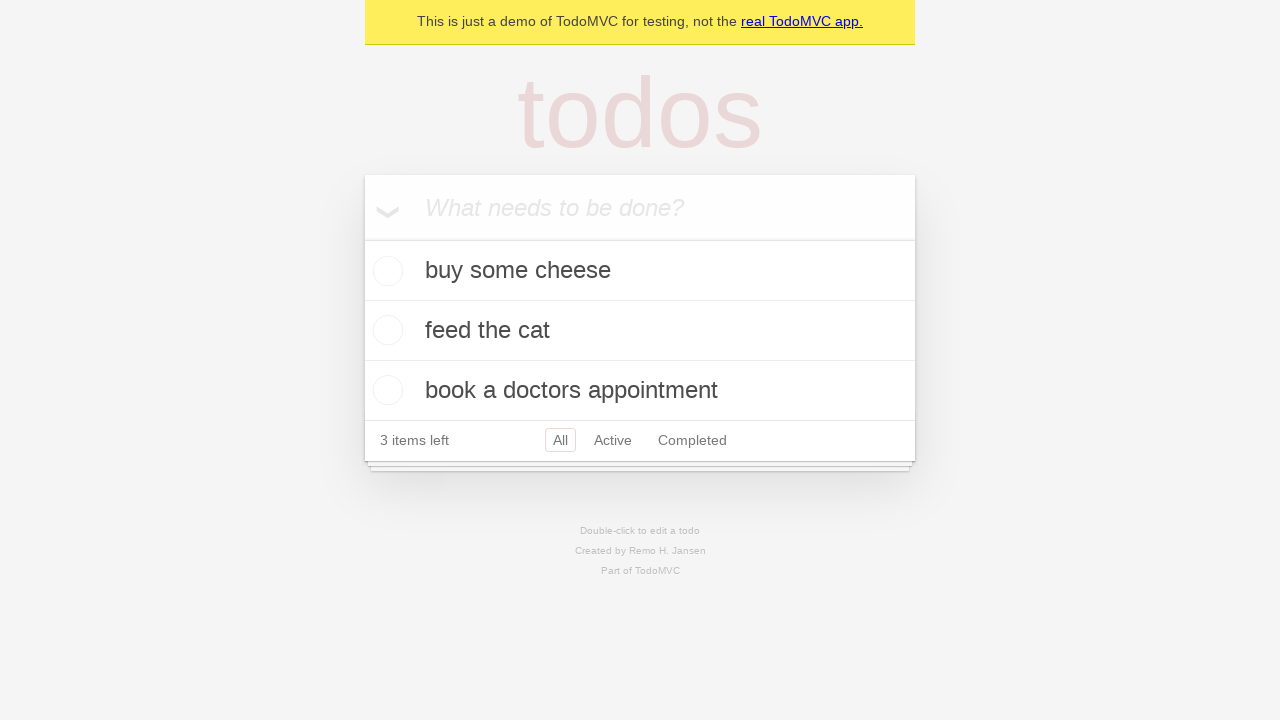

Double-clicked second todo item to enter edit mode at (640, 331) on internal:testid=[data-testid="todo-item"s] >> nth=1
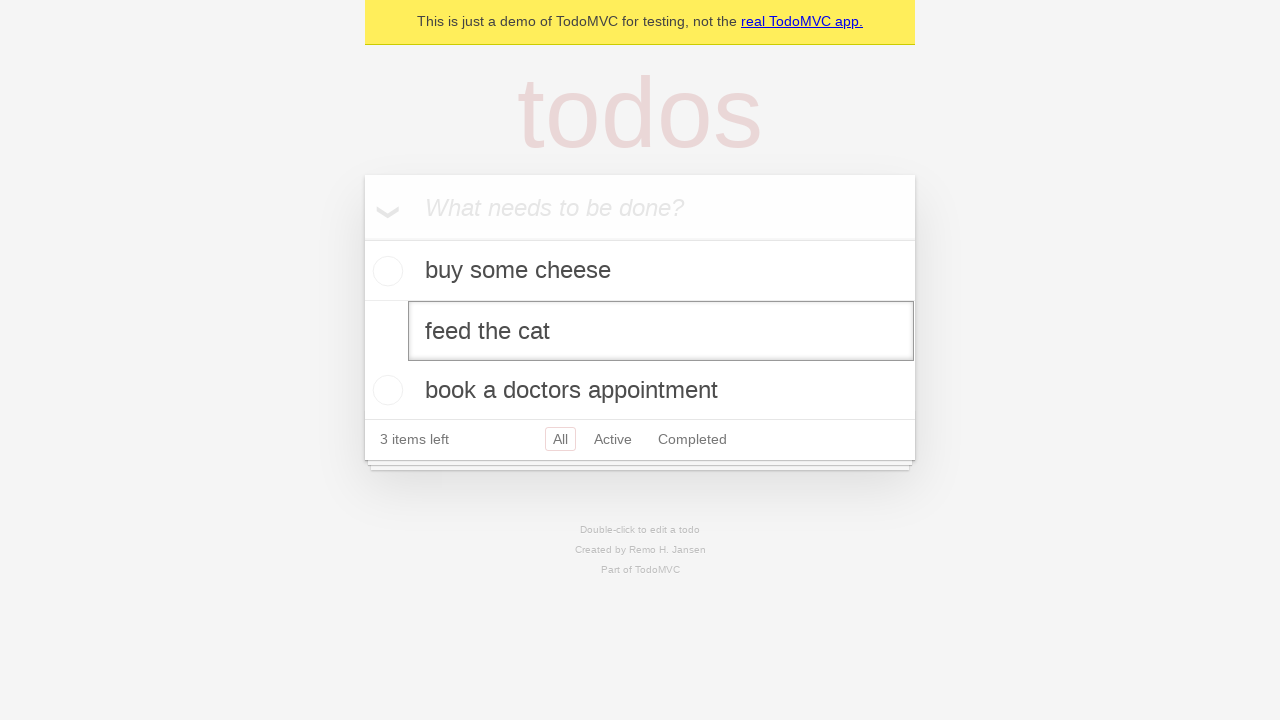

Filled edit textbox with new text 'buy some sausages' on internal:testid=[data-testid="todo-item"s] >> nth=1 >> internal:role=textbox[nam
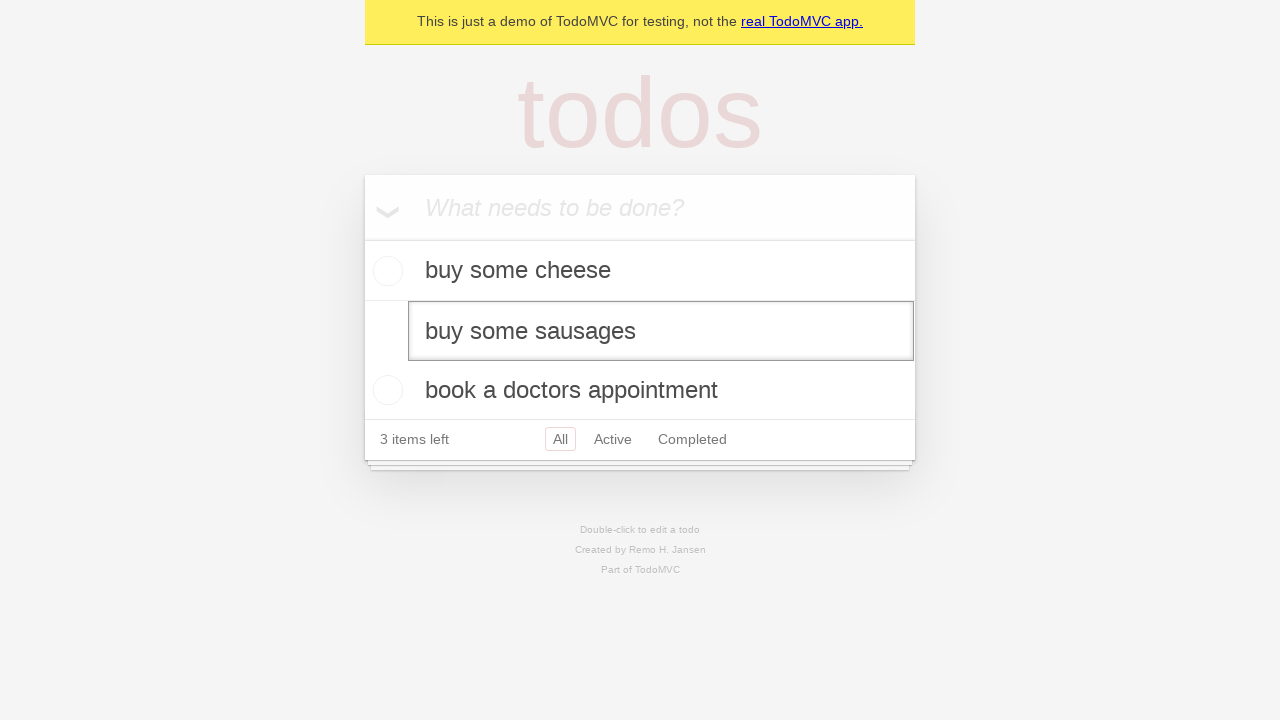

Pressed Enter to save the edited todo item on internal:testid=[data-testid="todo-item"s] >> nth=1 >> internal:role=textbox[nam
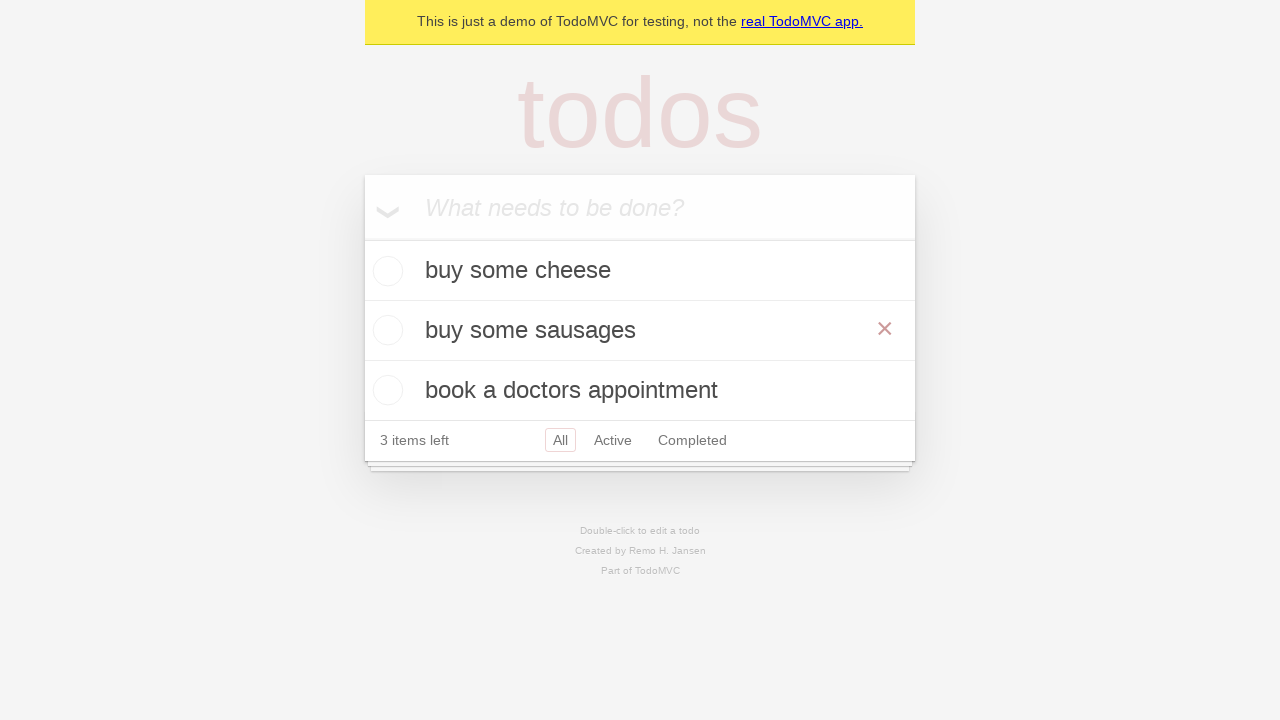

Verified updated todo text 'buy some sausages' is displayed
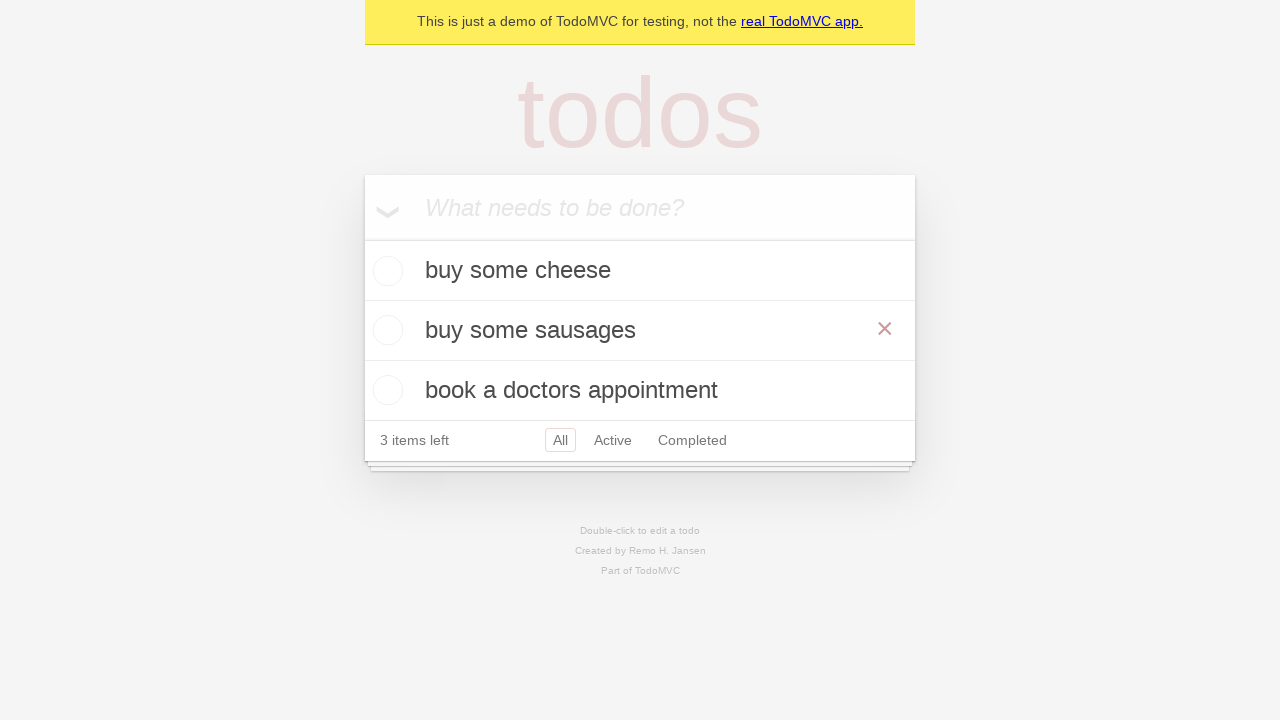

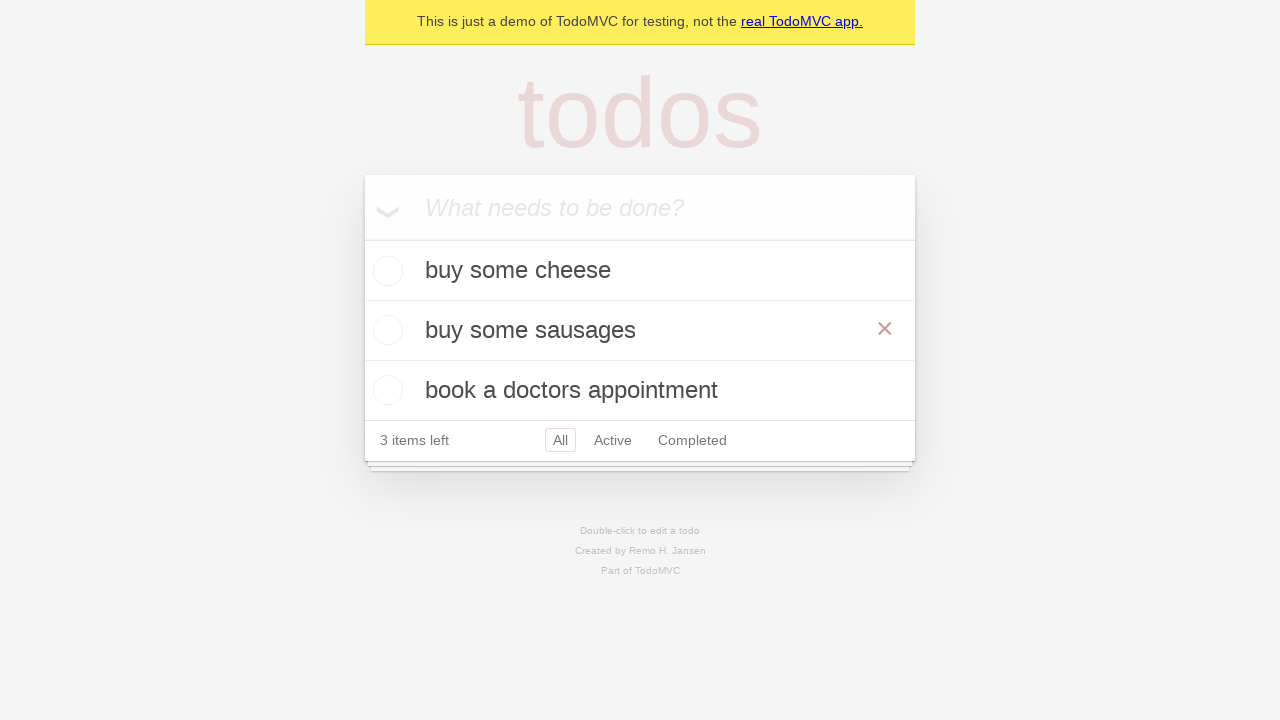